Solves a math problem on a form by calculating a value from an element on the page, entering the result, selecting checkboxes/radio buttons, and submitting the form

Starting URL: http://suninjuly.github.io/math.html

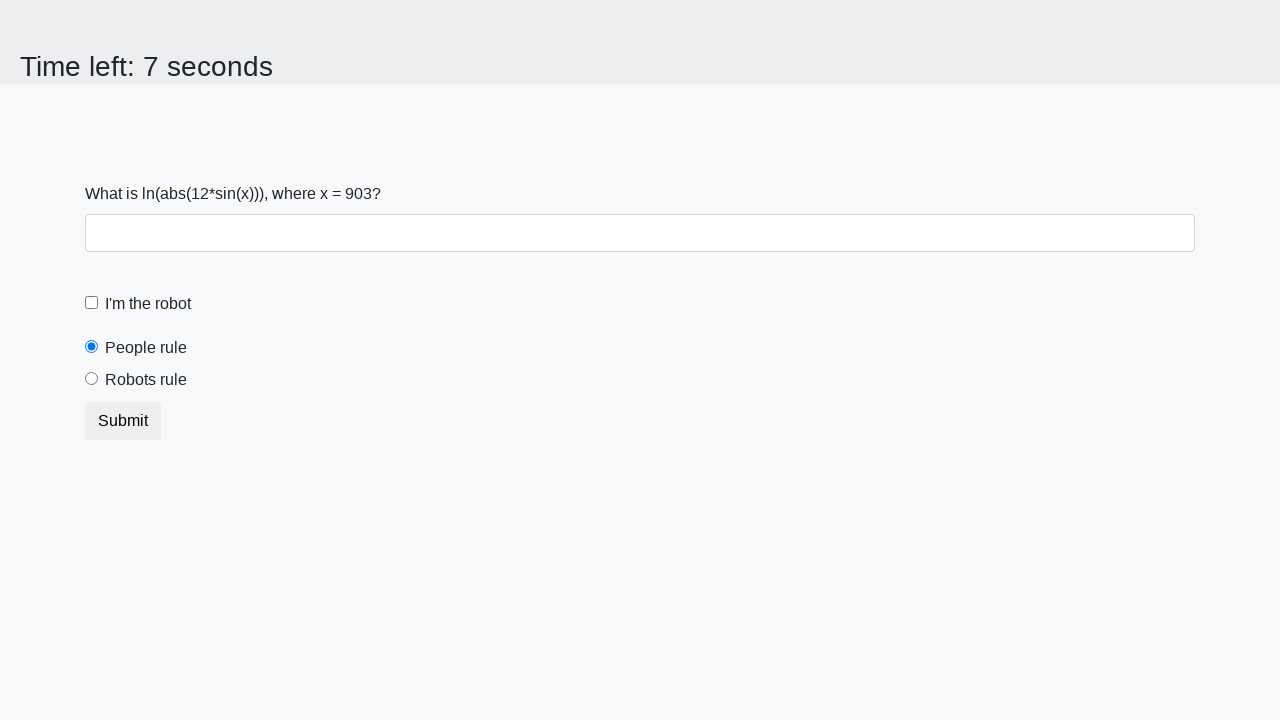

Retrieved x value from page element
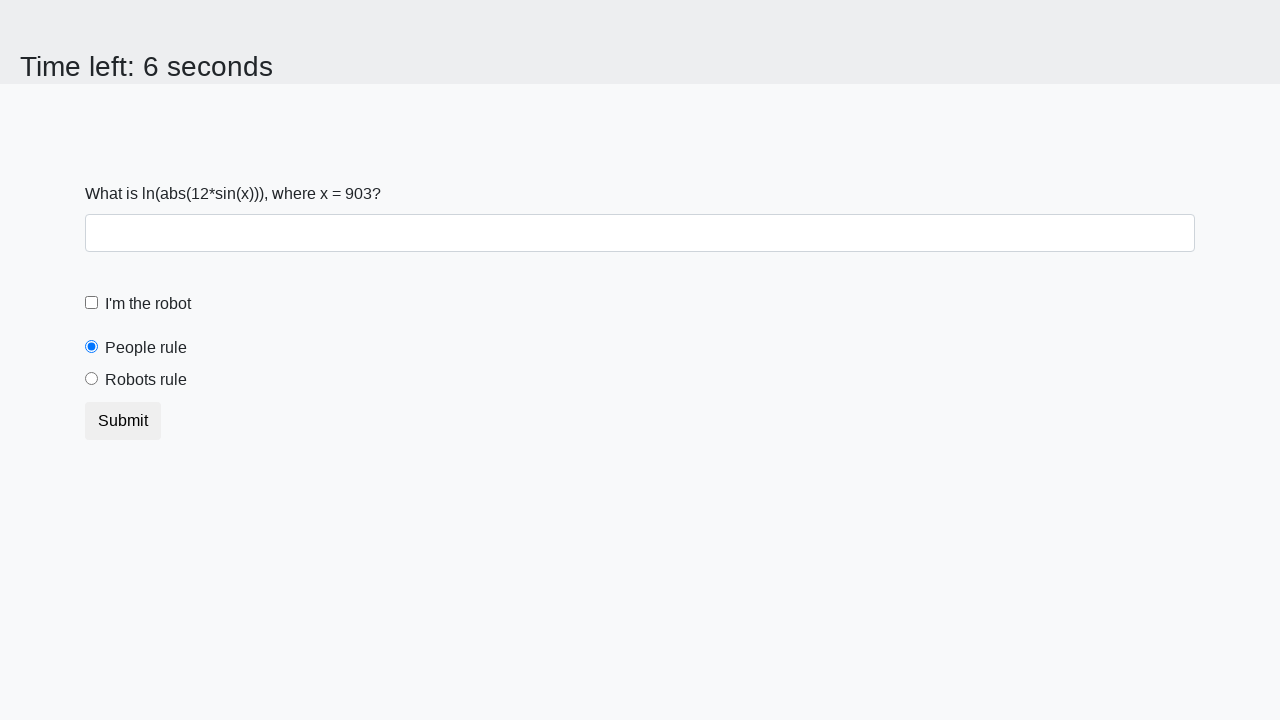

Calculated answer using math formula: 2.463140496039347
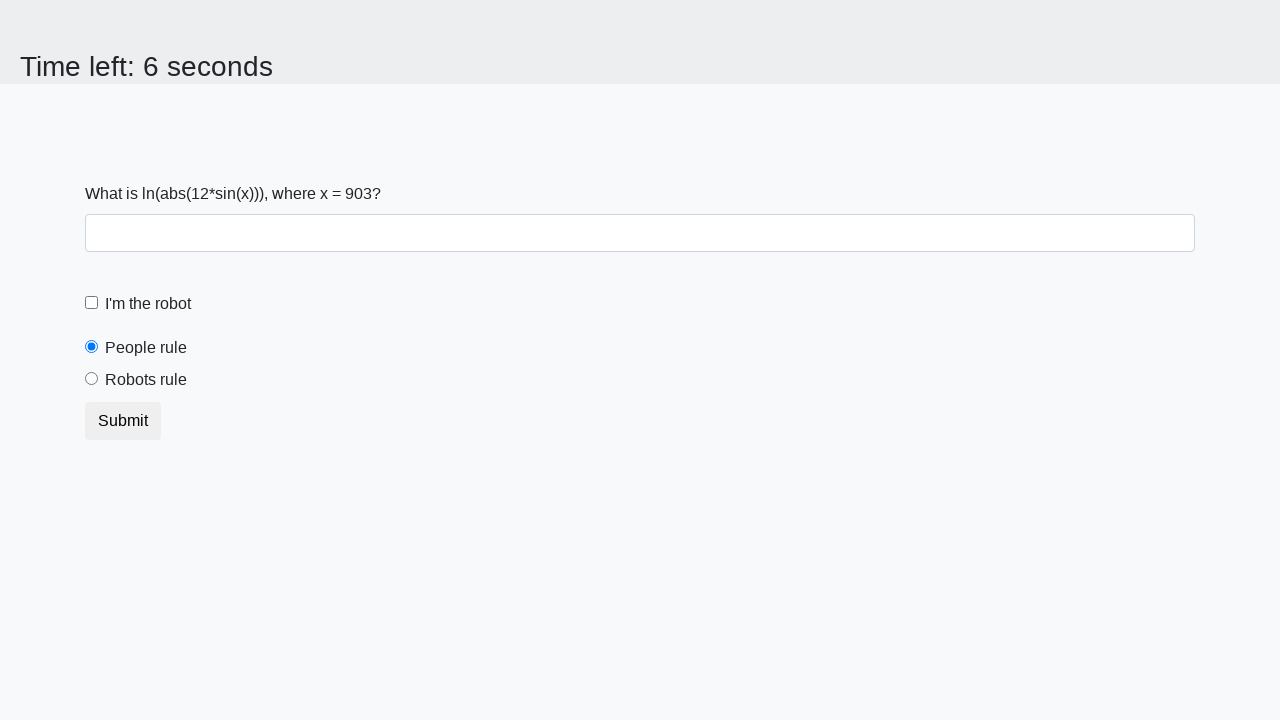

Entered calculated answer into form field on div.form-group>input#answer
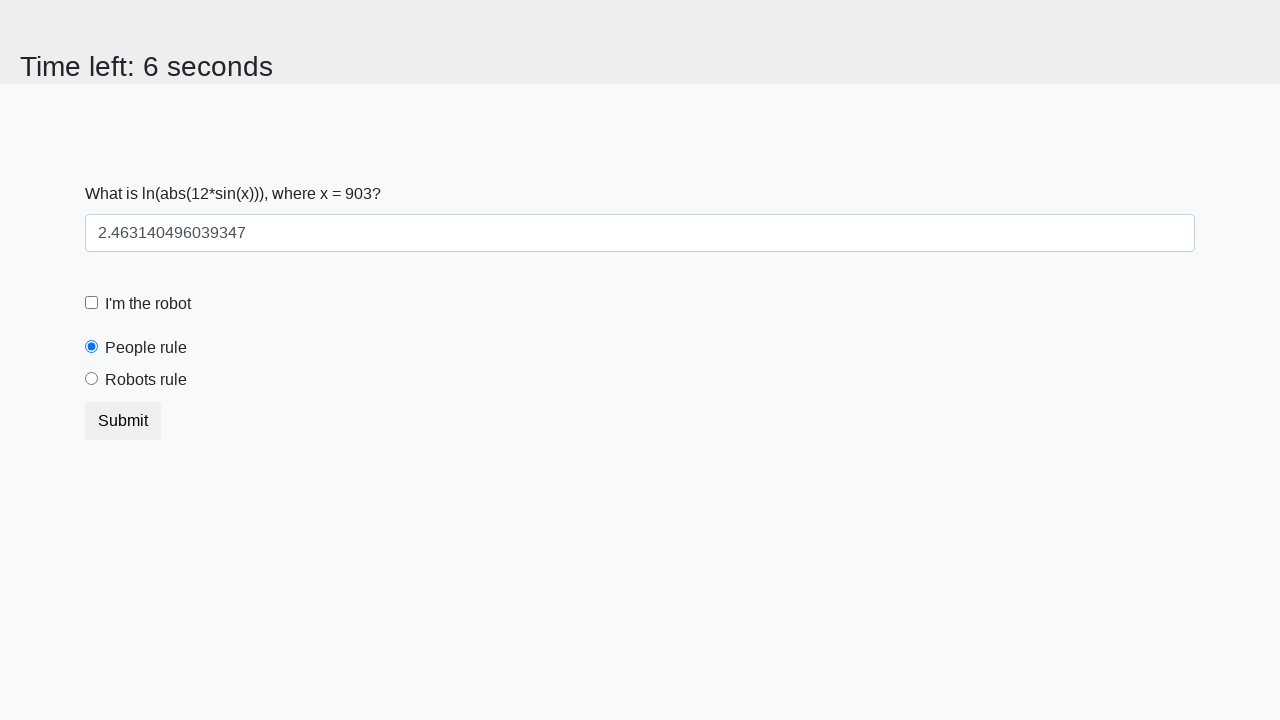

Clicked robot checkbox at (92, 303) on div.form-check>#robotCheckbox
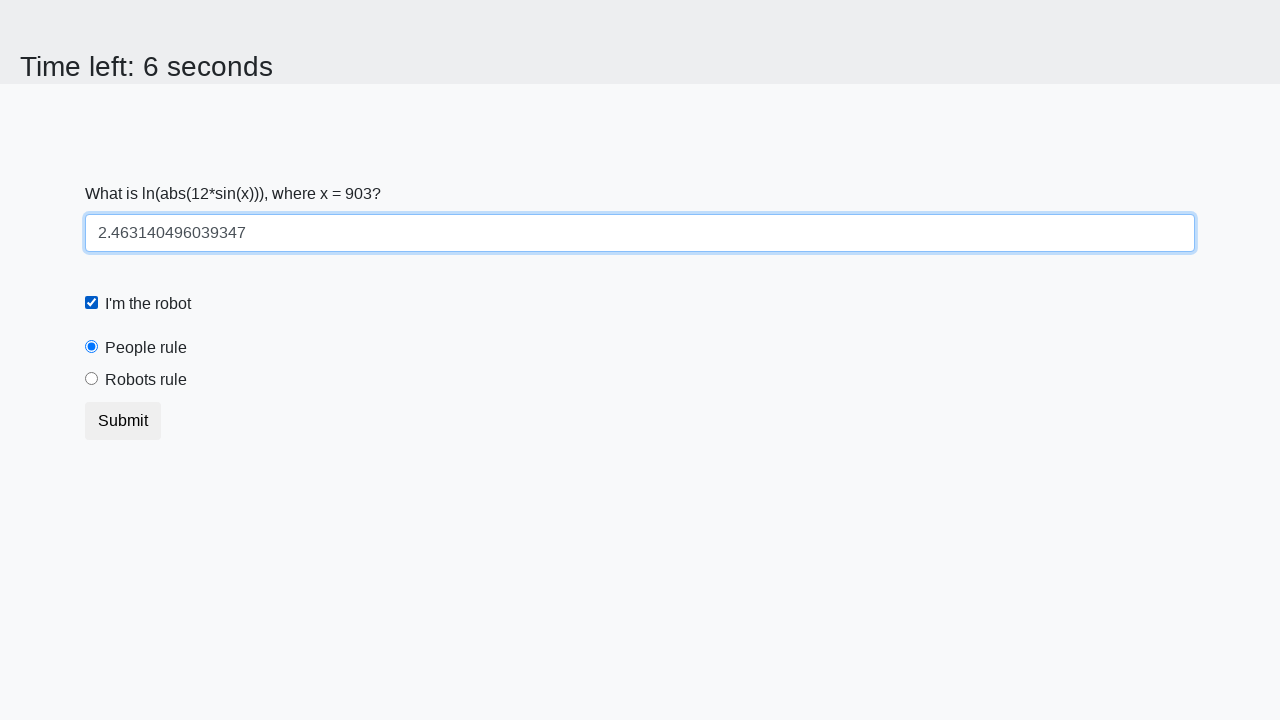

Selected radio button at (92, 379) on div.form-radio-custom>input.form-check-input
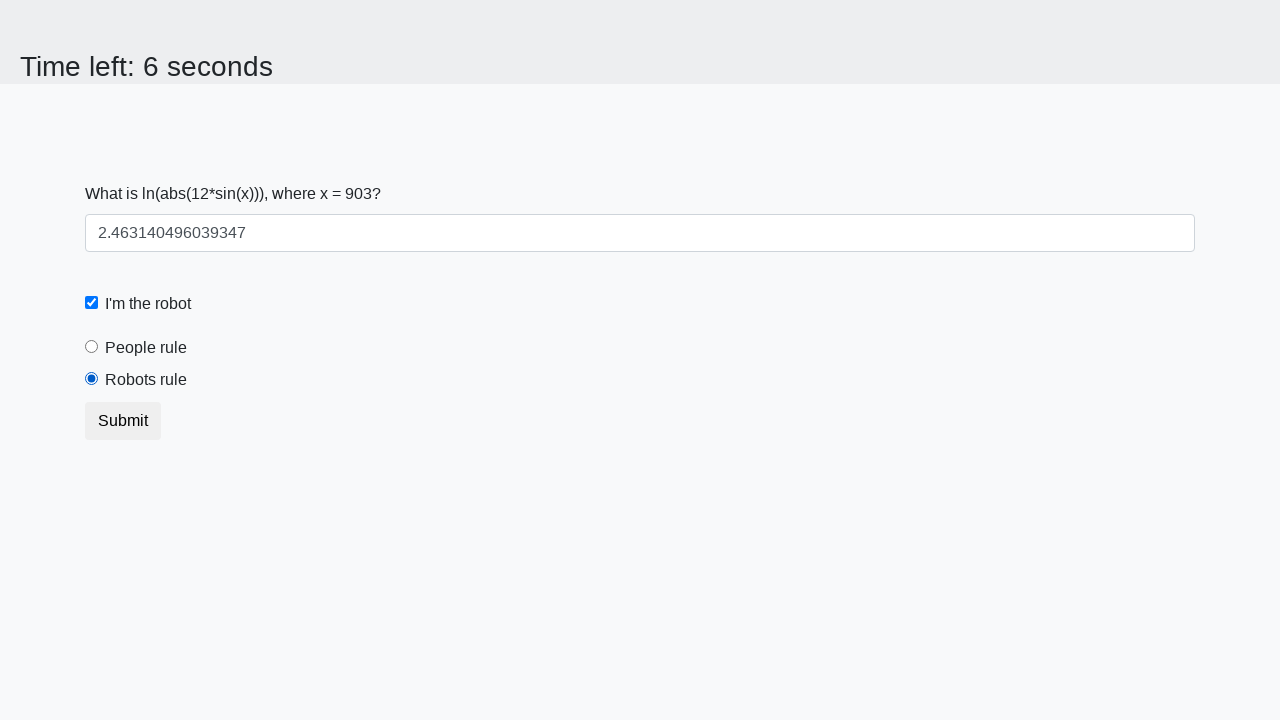

Clicked submit button to submit form at (123, 421) on button.btn-default
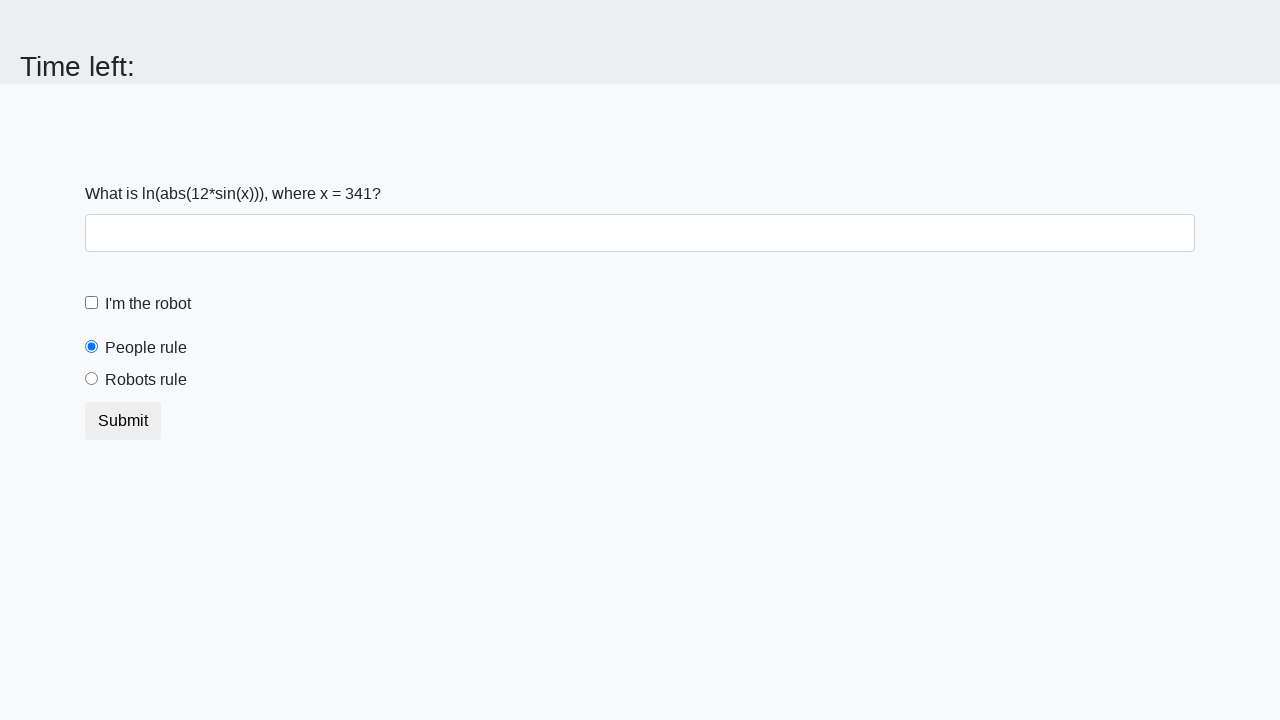

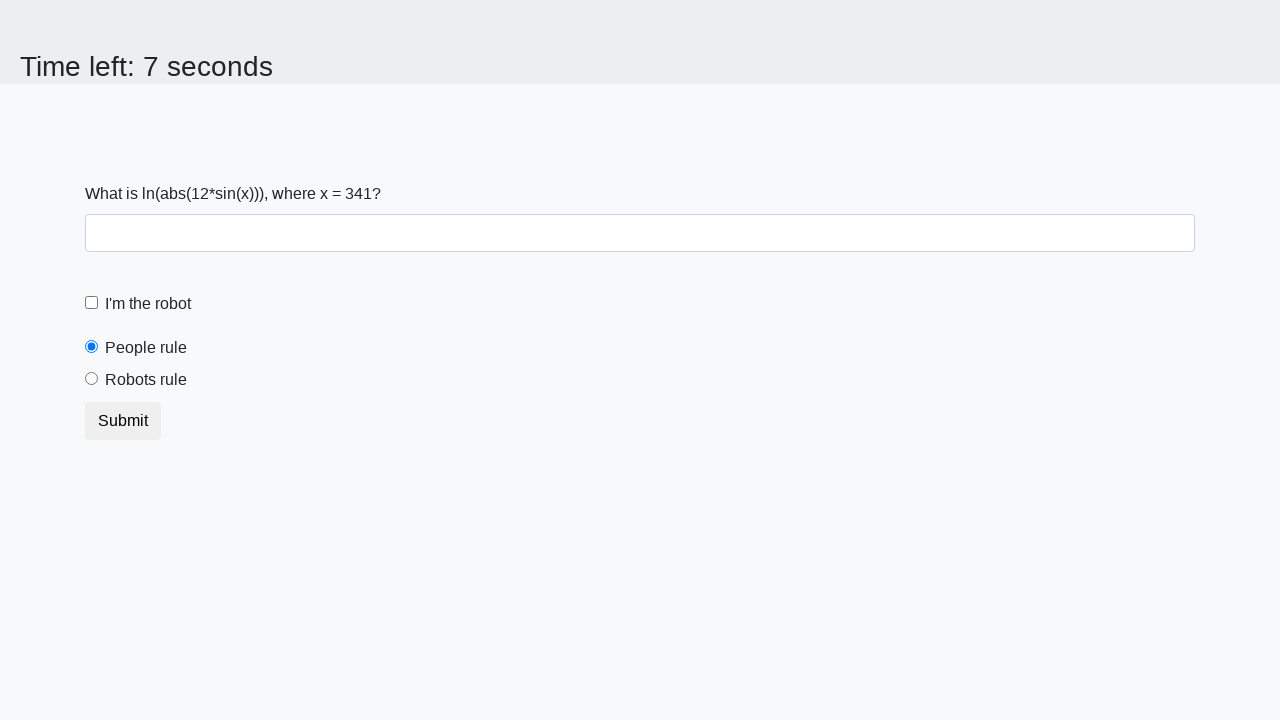